Tests marking individual items as complete by checking their checkboxes

Starting URL: https://demo.playwright.dev/todomvc

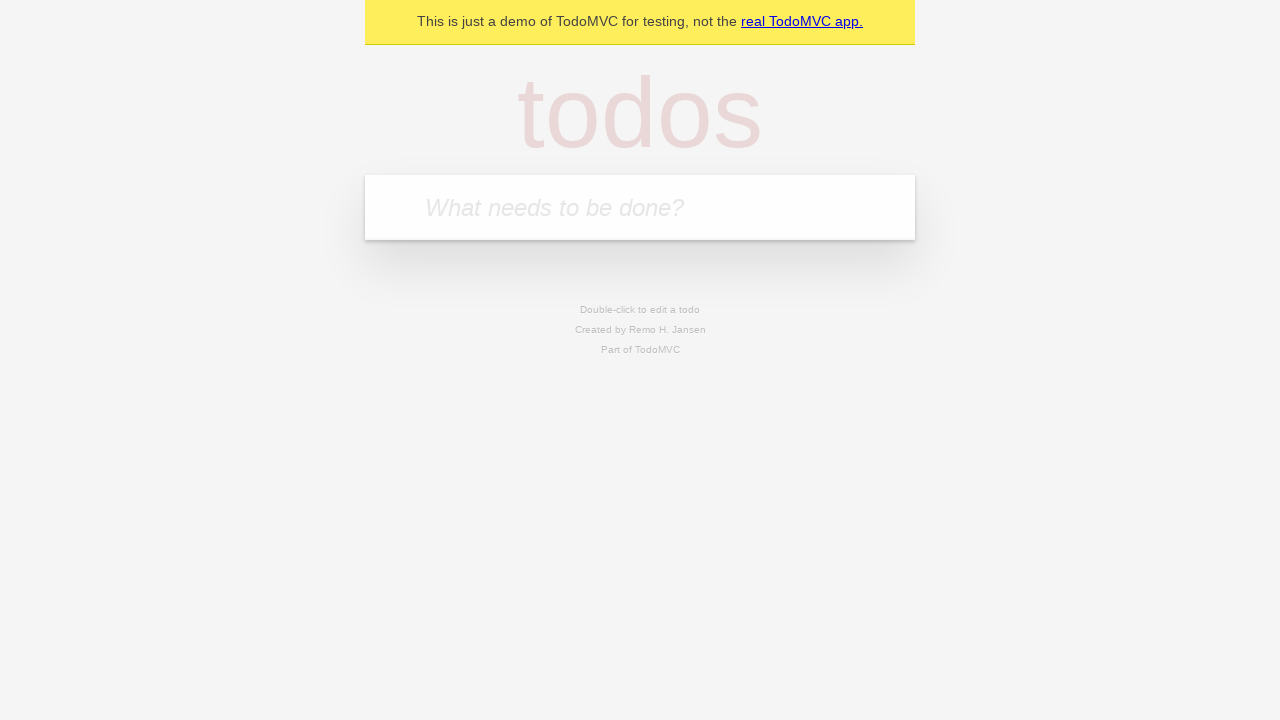

Filled todo input with 'buy some cheese' on internal:attr=[placeholder="What needs to be done?"i]
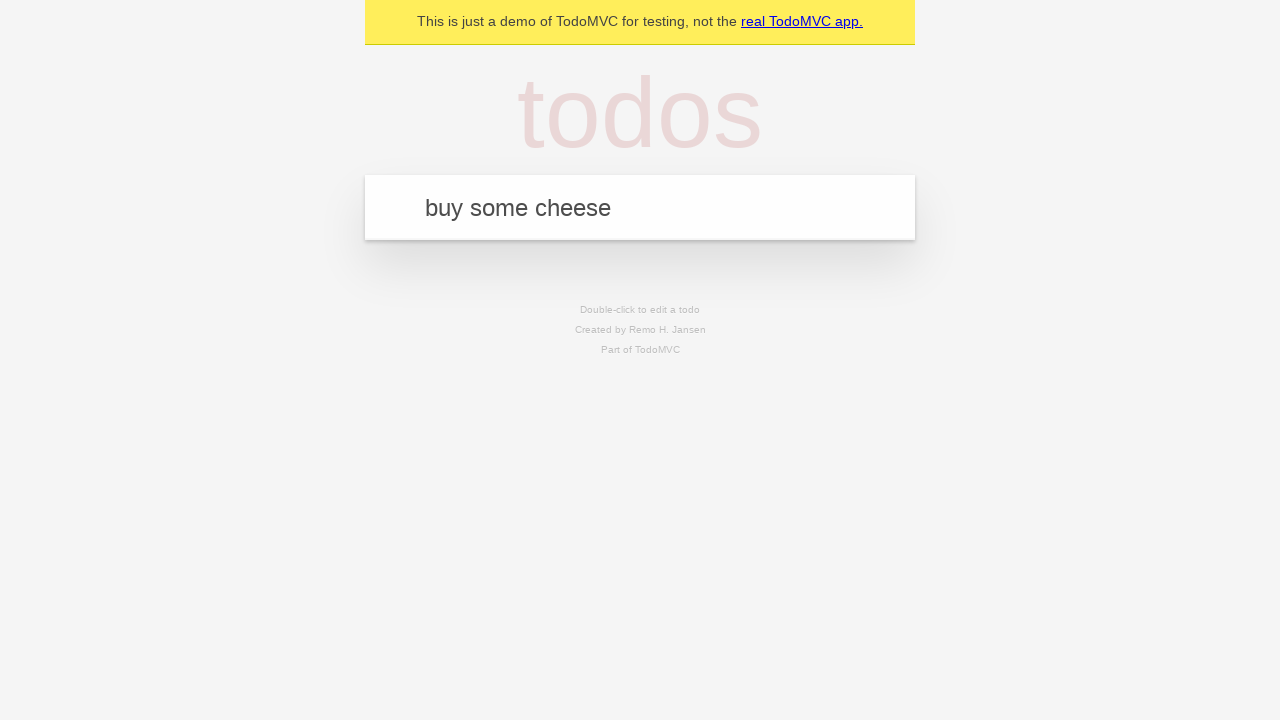

Pressed Enter to add 'buy some cheese' to the list on internal:attr=[placeholder="What needs to be done?"i]
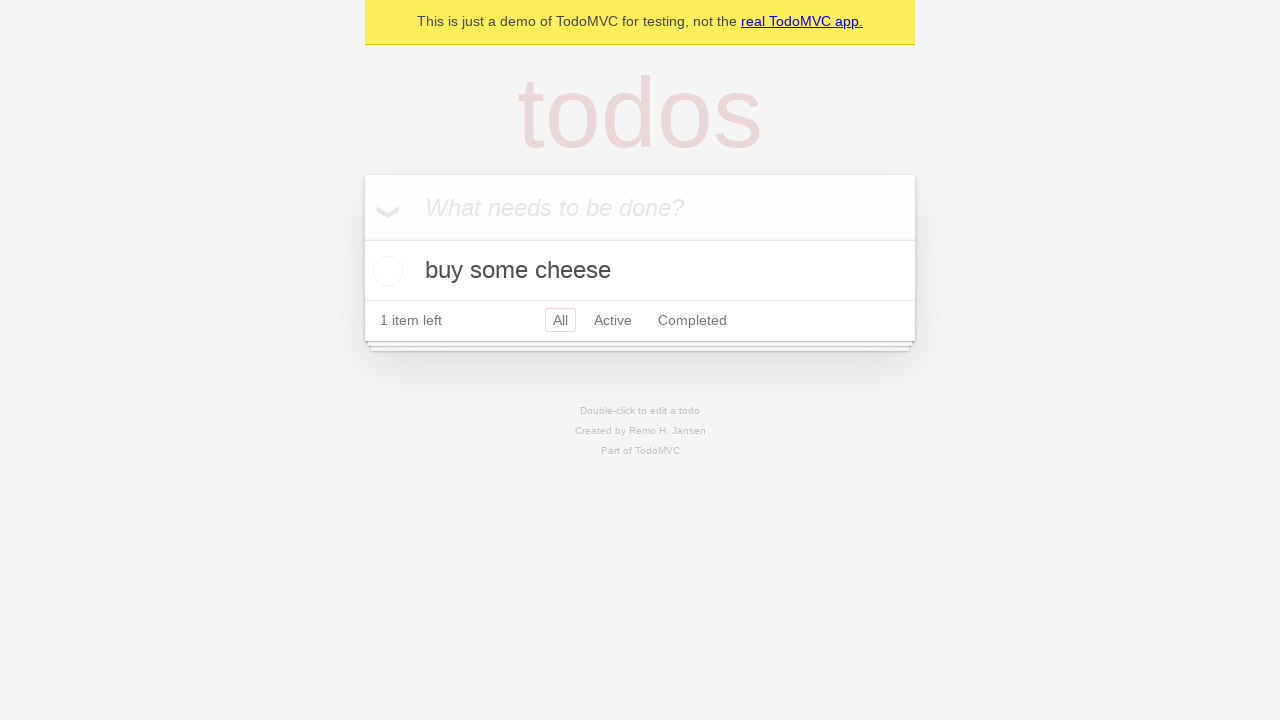

Filled todo input with 'feed the cat' on internal:attr=[placeholder="What needs to be done?"i]
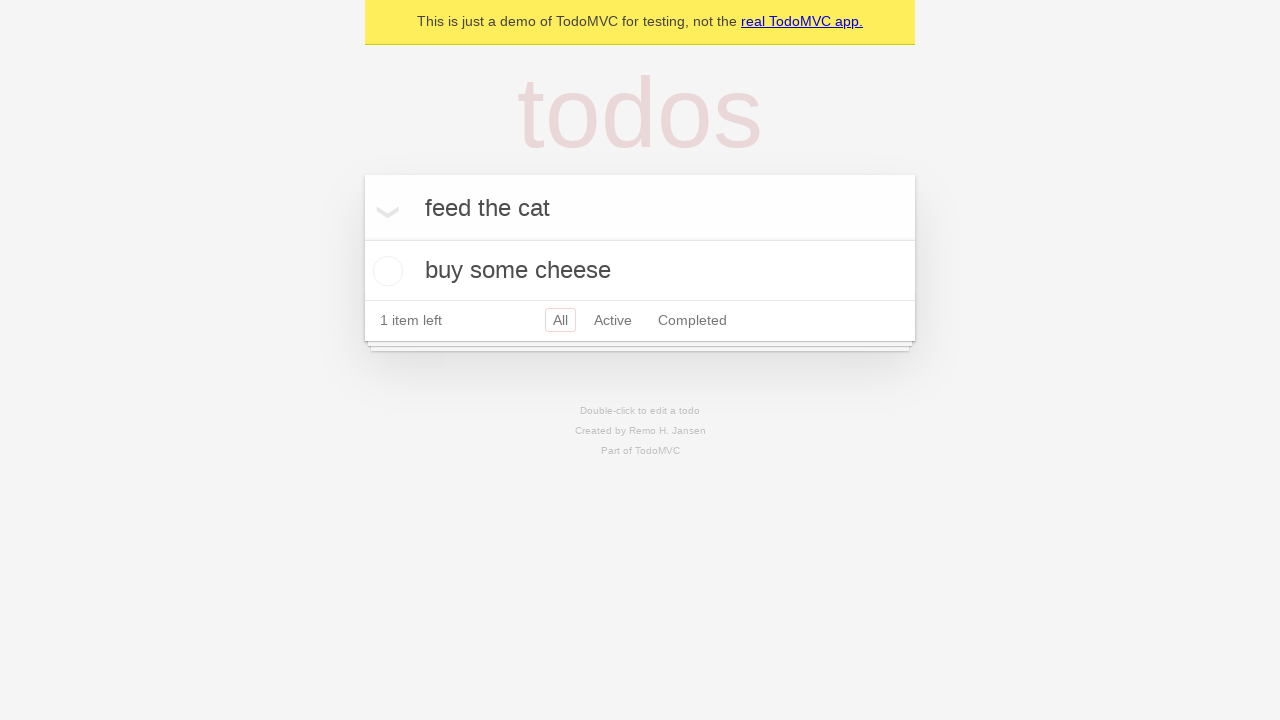

Pressed Enter to add 'feed the cat' to the list on internal:attr=[placeholder="What needs to be done?"i]
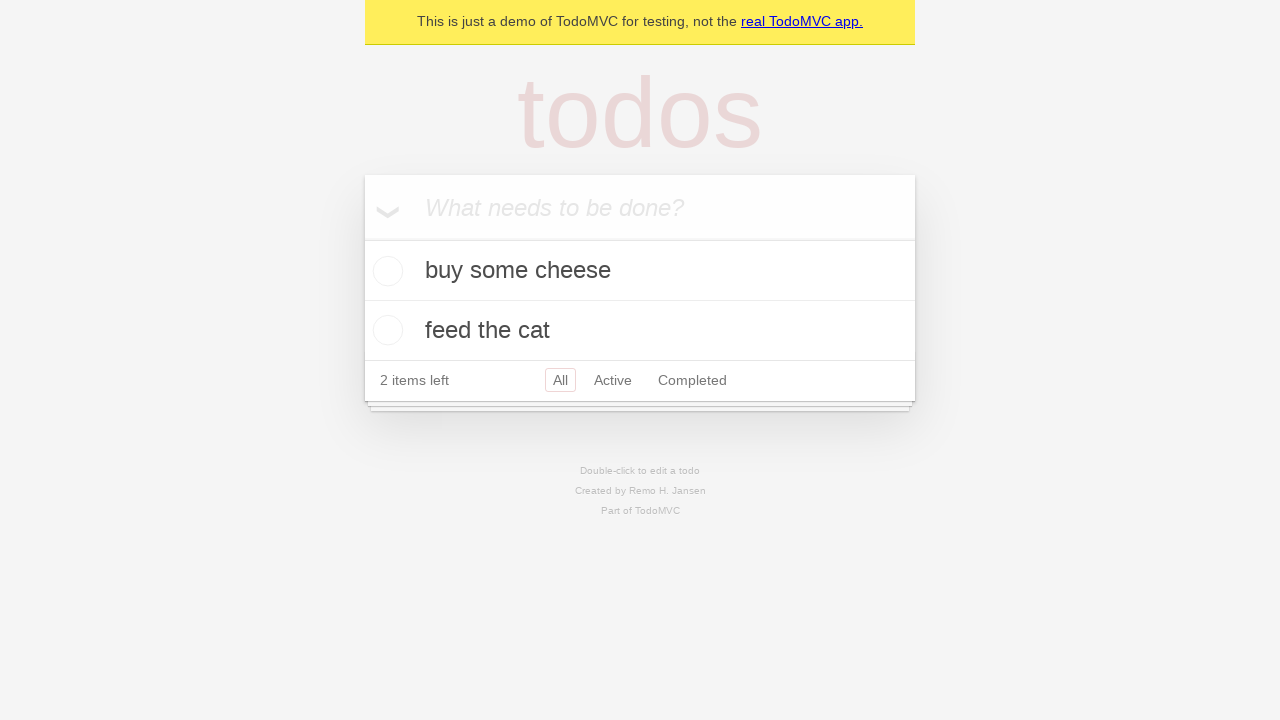

Located first todo item
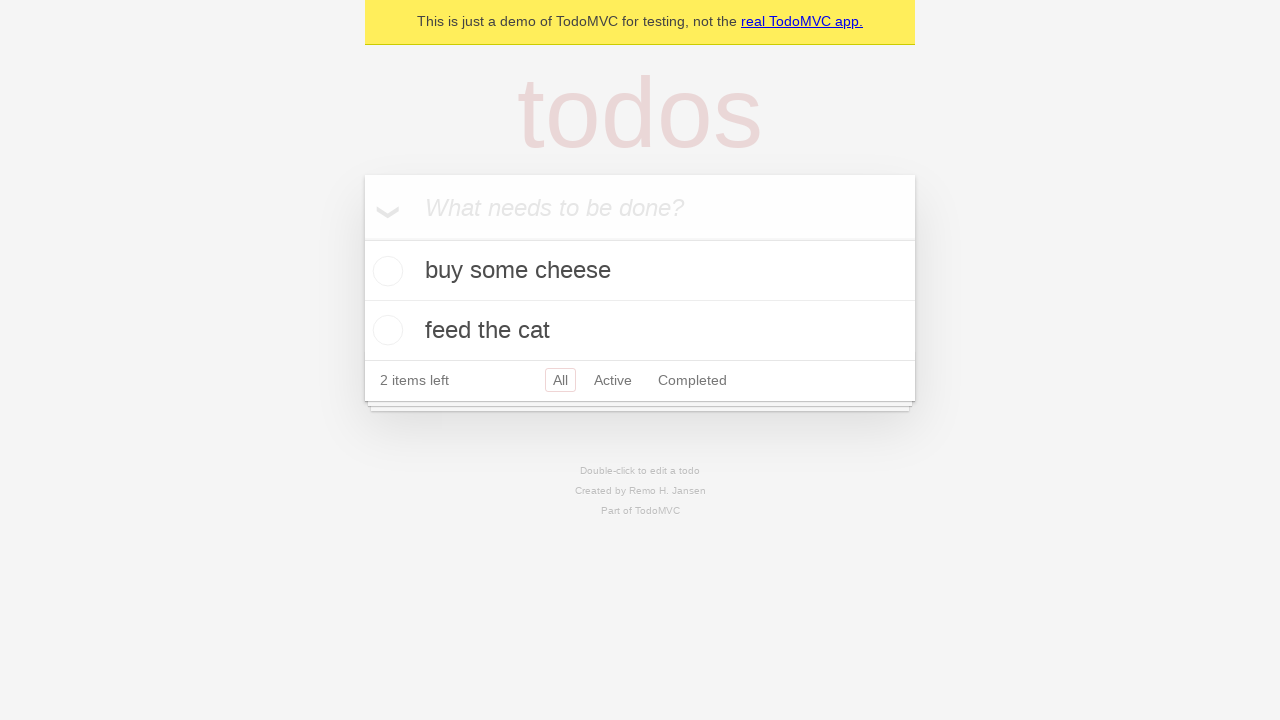

Checked the checkbox for the first item 'buy some cheese' at (385, 271) on internal:testid=[data-testid="todo-item"s] >> nth=0 >> internal:role=checkbox
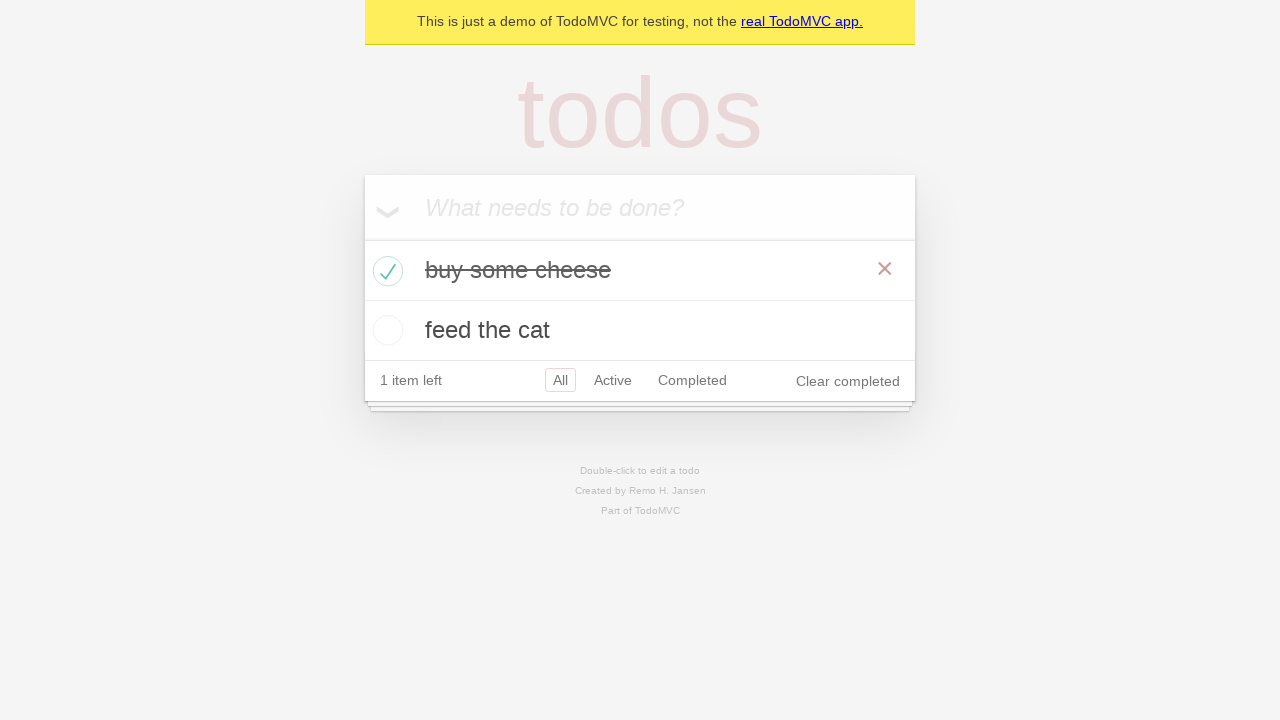

Located second todo item
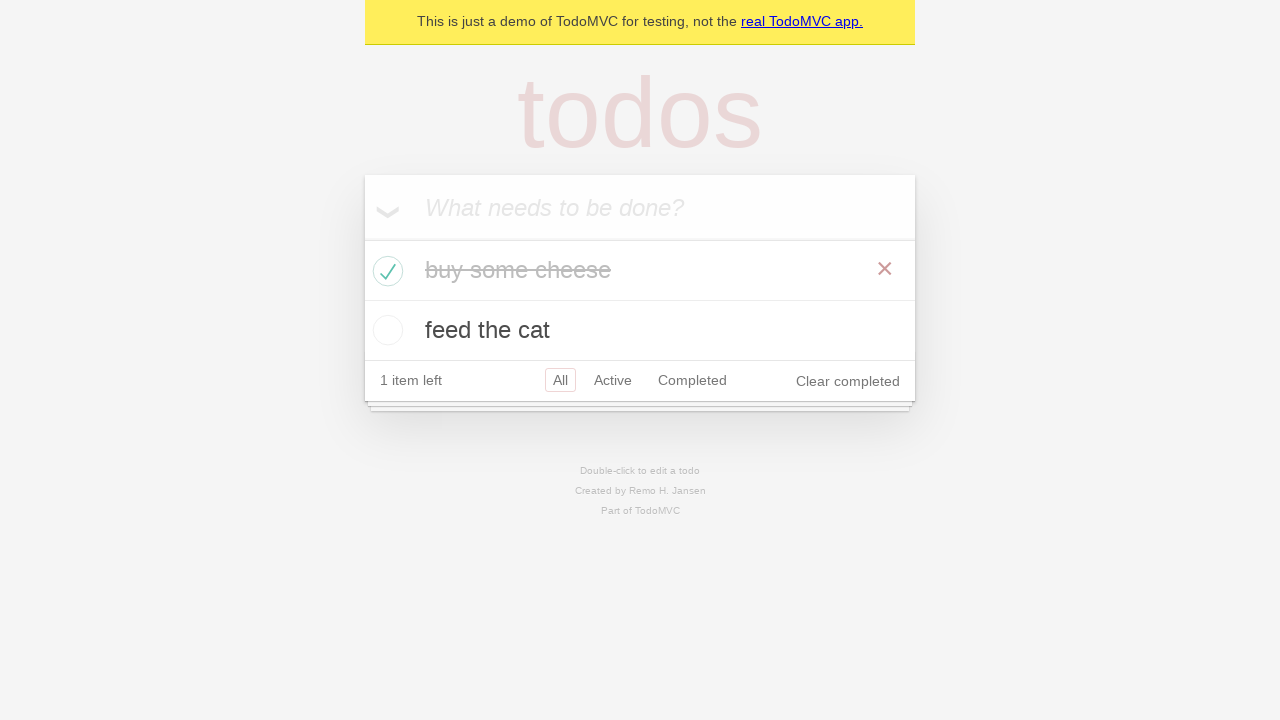

Checked the checkbox for the second item 'feed the cat' at (385, 330) on internal:testid=[data-testid="todo-item"s] >> nth=1 >> internal:role=checkbox
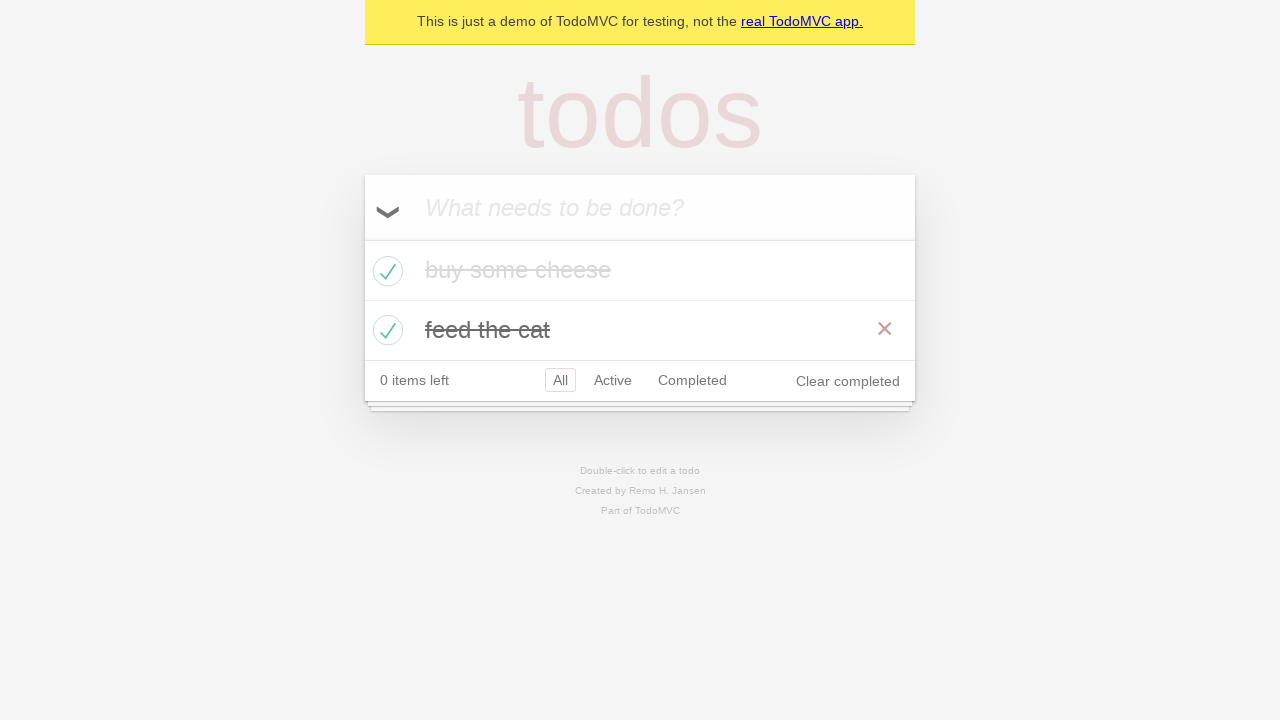

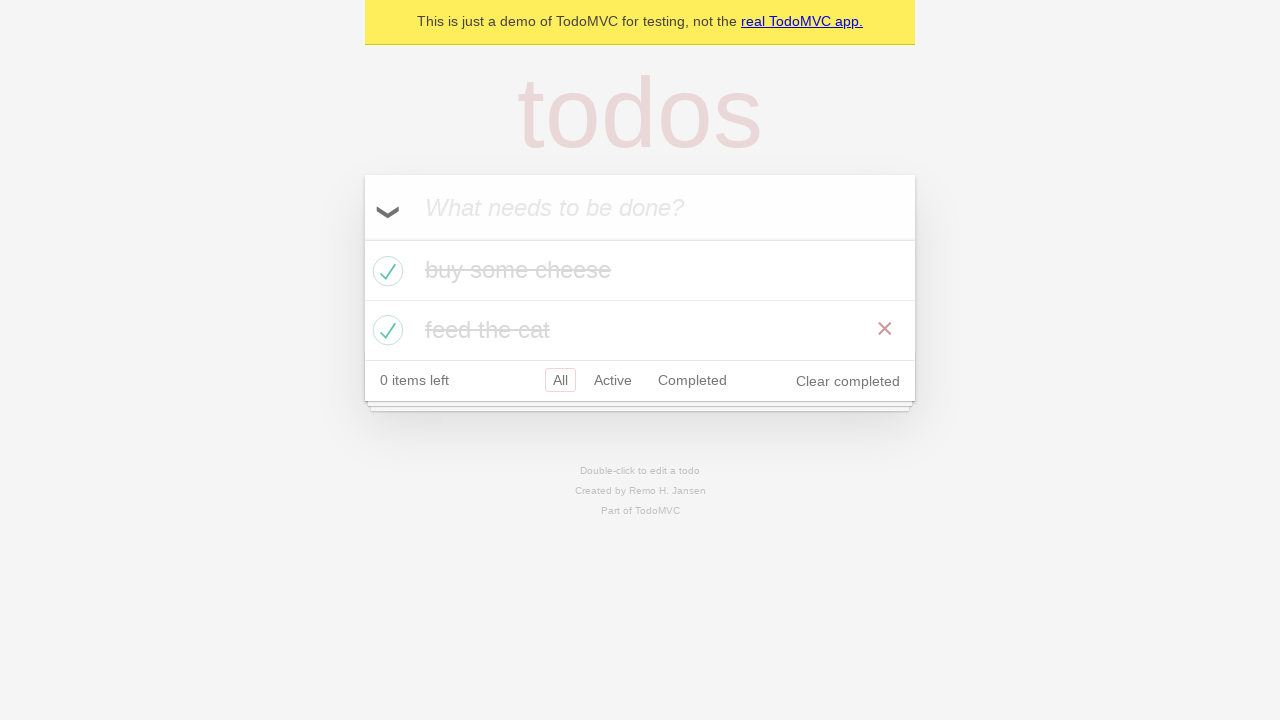